Navigates to the Sidebar documentation page and verifies the h1 heading text is correct

Starting URL: https://flowbite-svelte.com/docs/components/sidebar

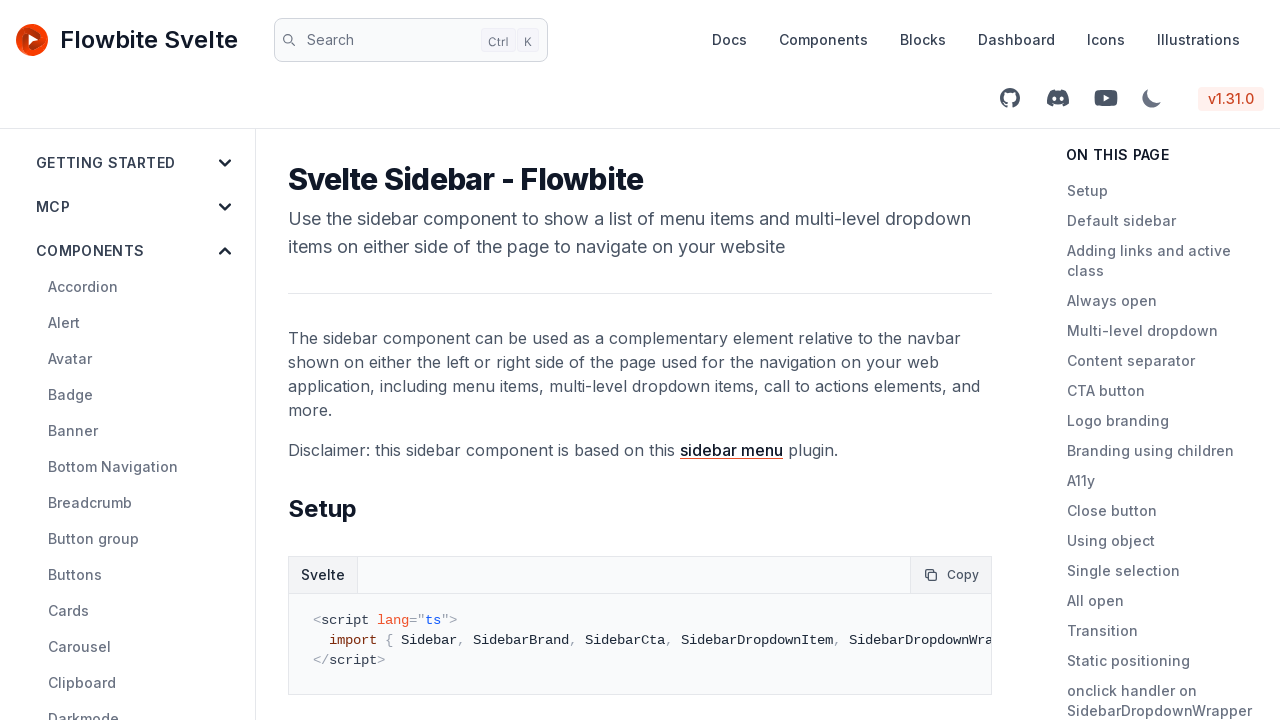

Navigated to Sidebar documentation page
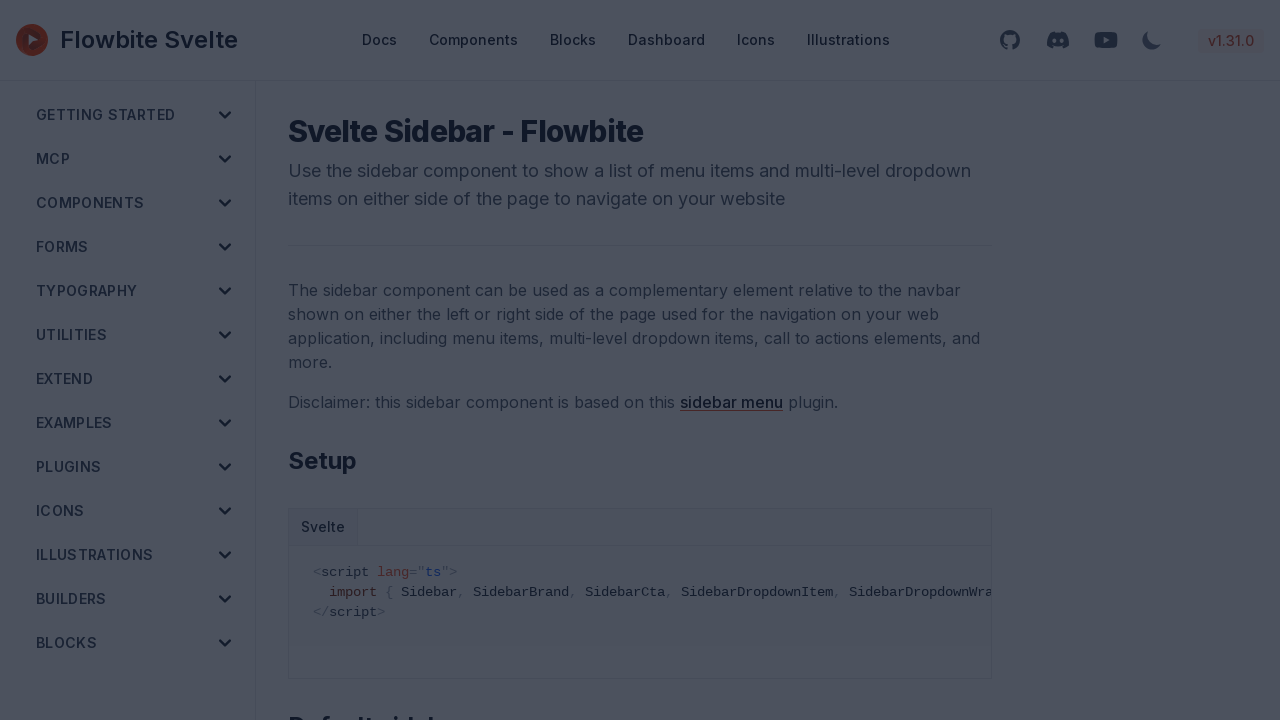

Located h1 element on the page
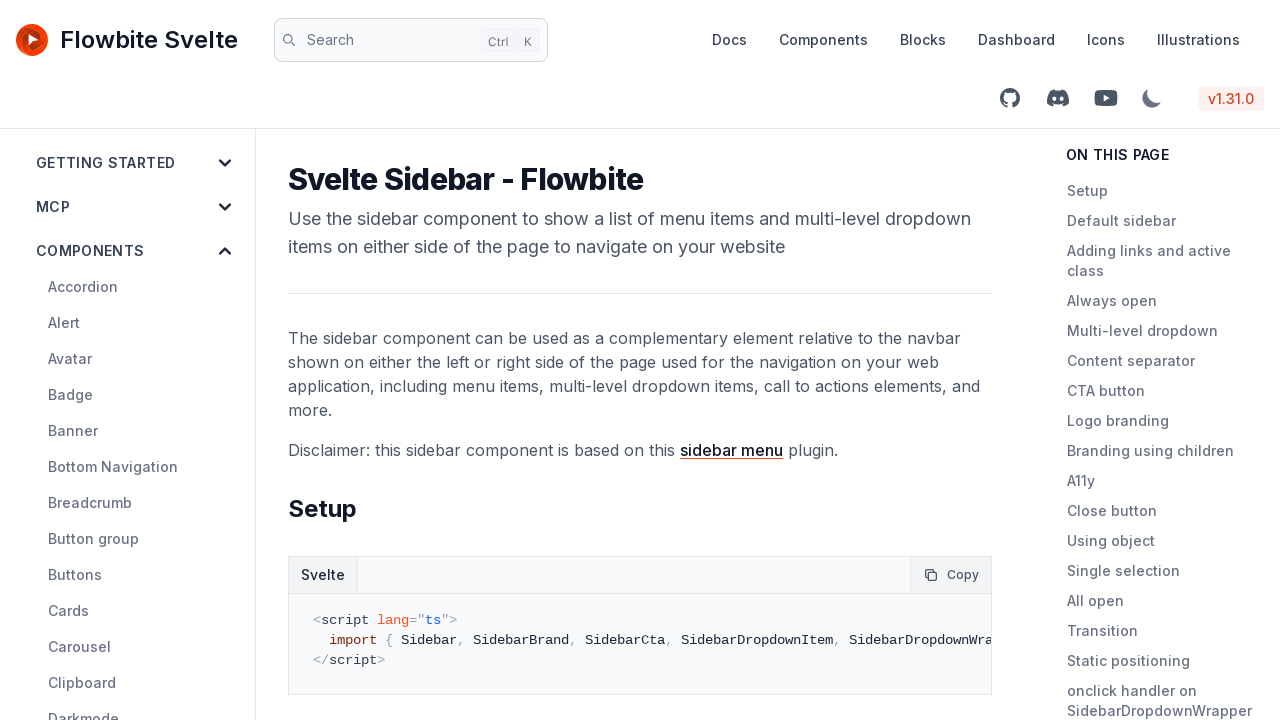

H1 element is now visible and ready
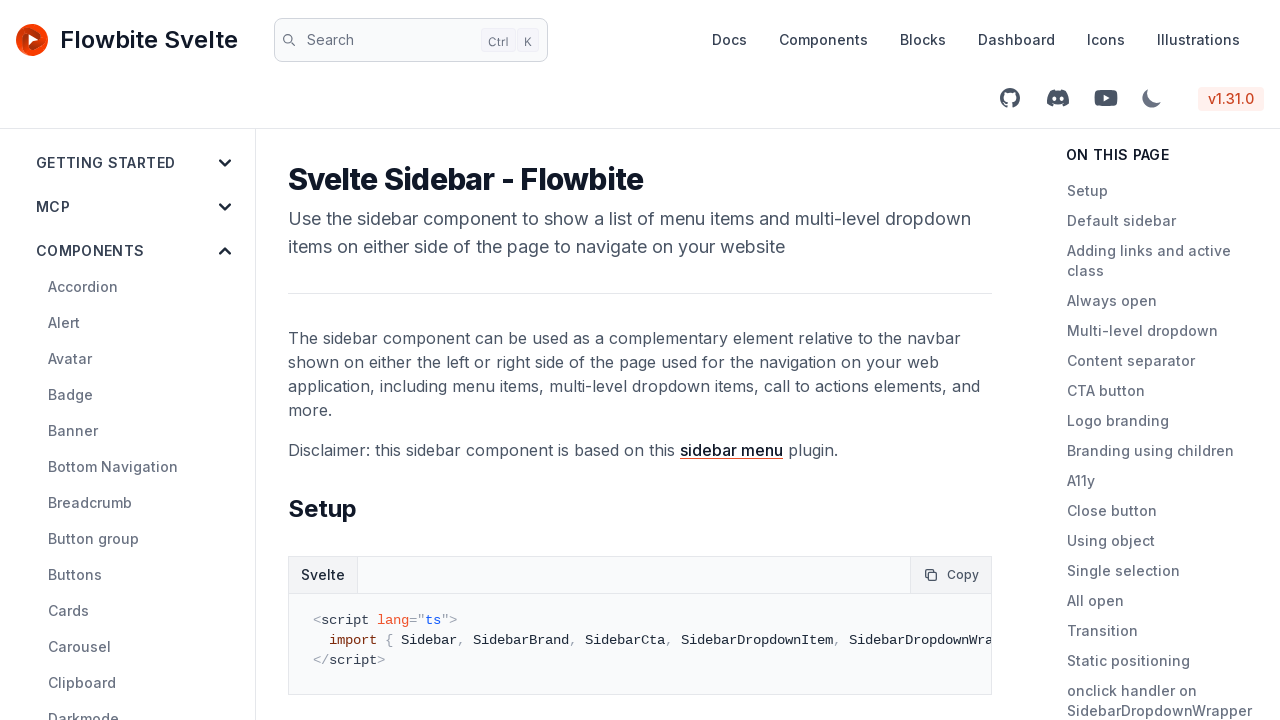

Verified h1 heading text is 'Svelte Sidebar - Flowbite'
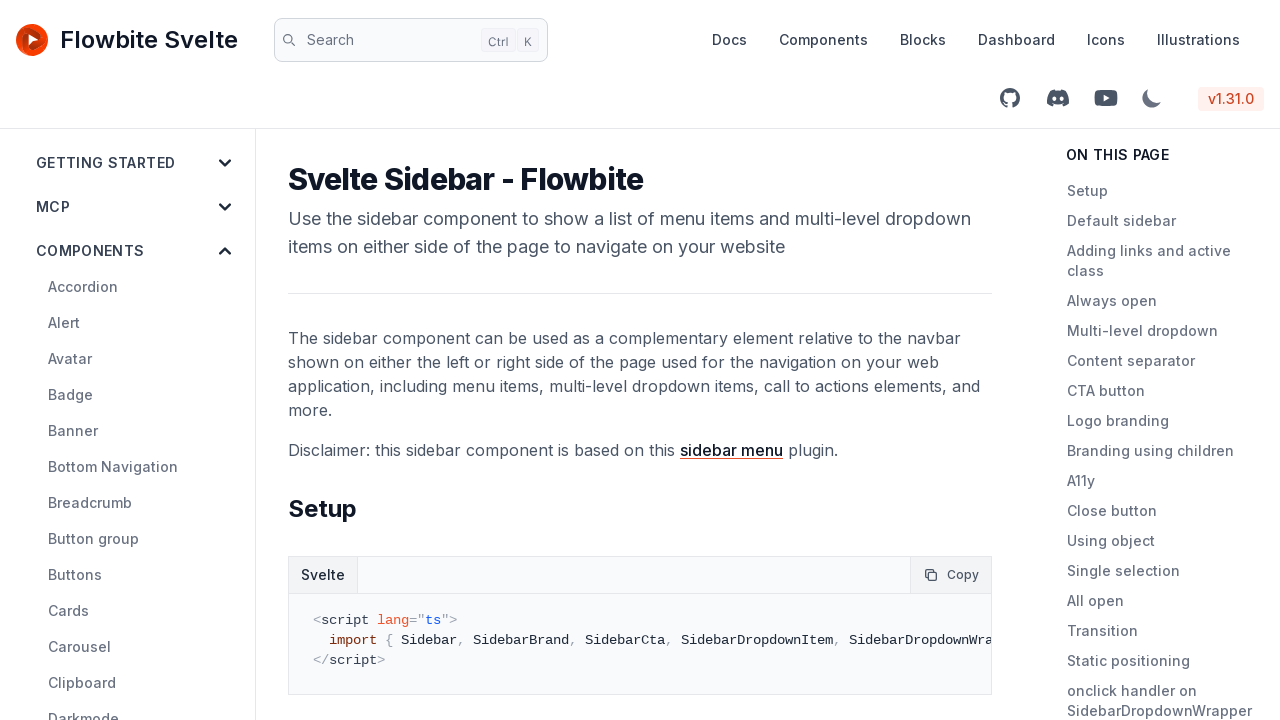

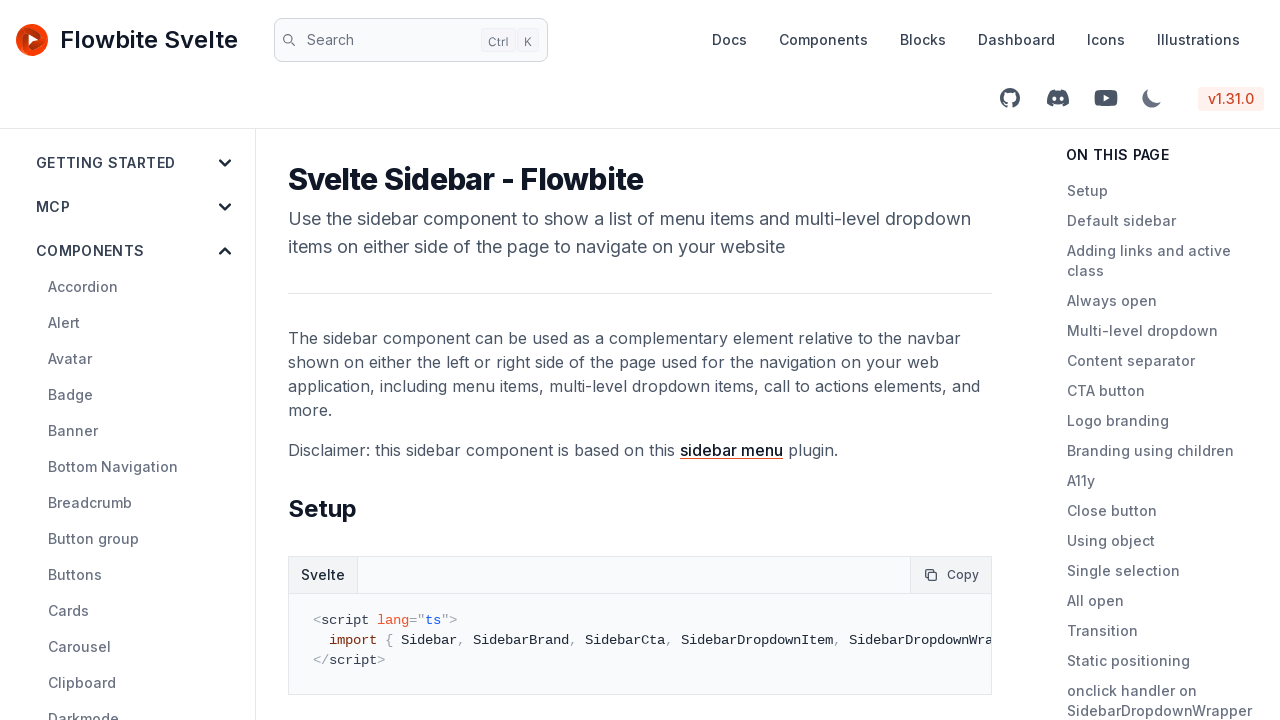